Navigates to a page with nested iframes, switches to the parent frame and then to a child frame to access content within the nested structure

Starting URL: https://demoqa.com/nestedframes

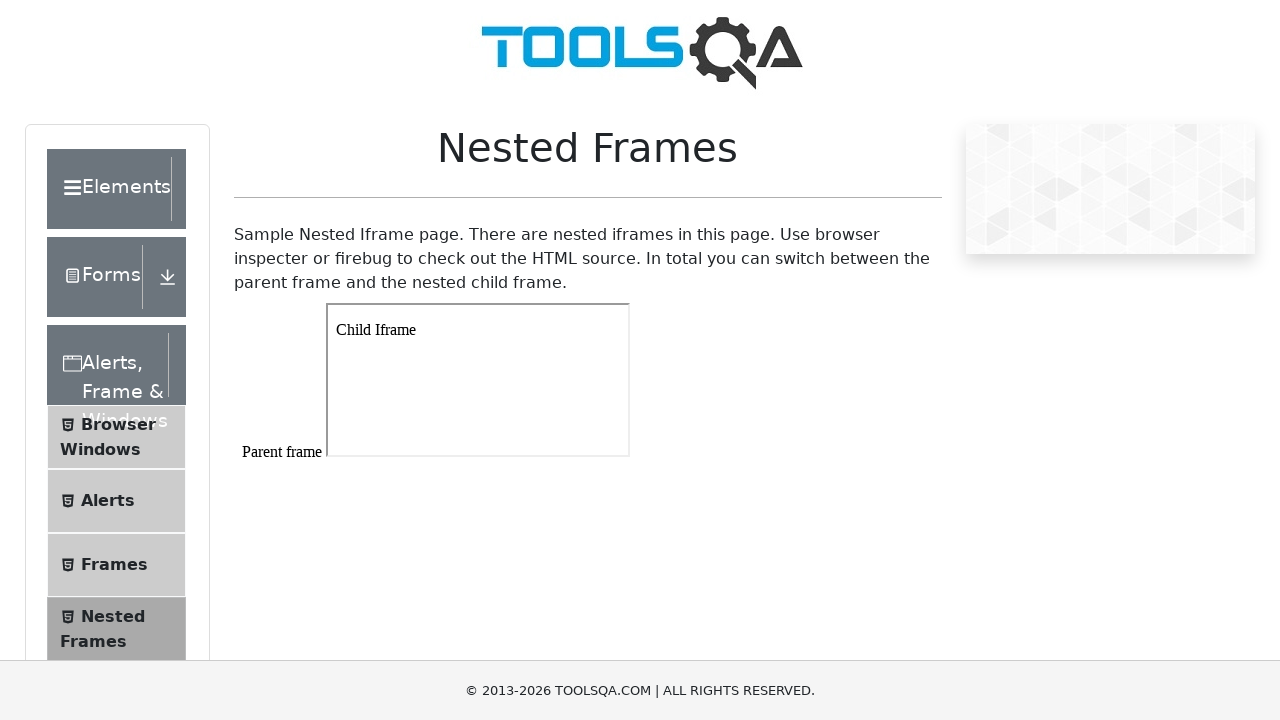

Navigated to nested frames demo page
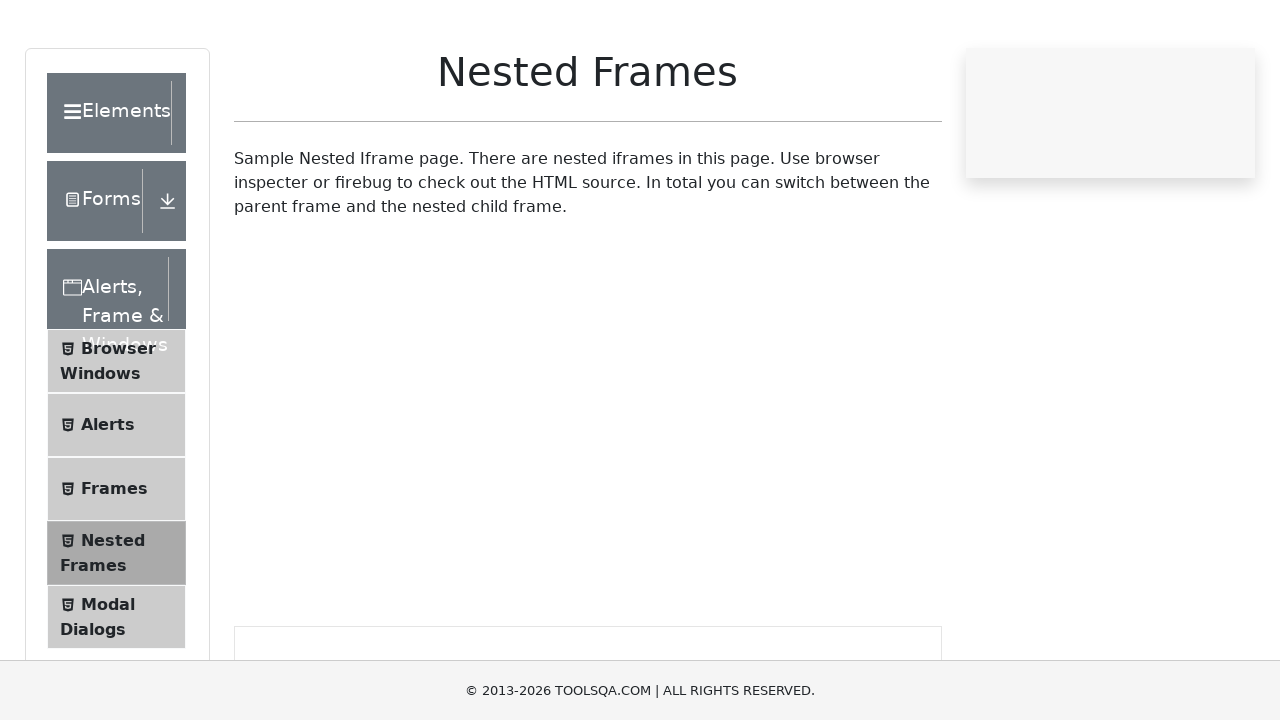

Parent frame (#frame1) loaded and body element is ready
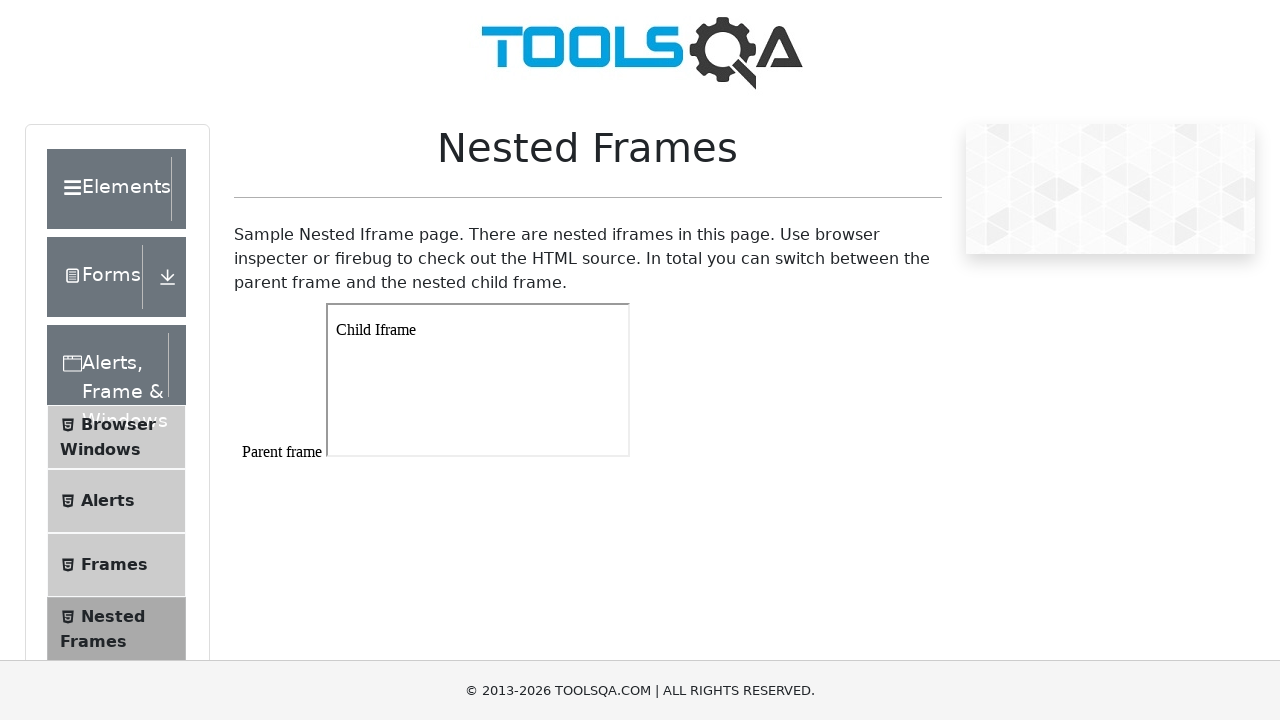

Located parent frame (#frame1)
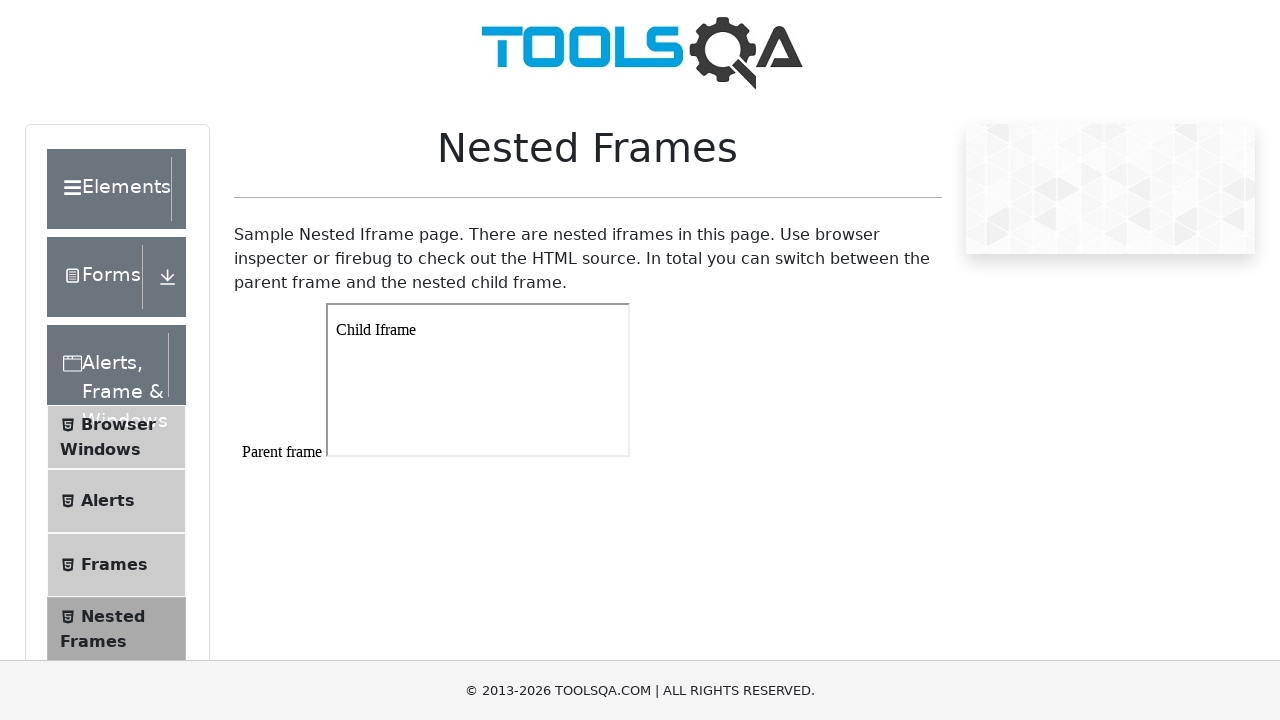

Located child frame within parent frame using xpath
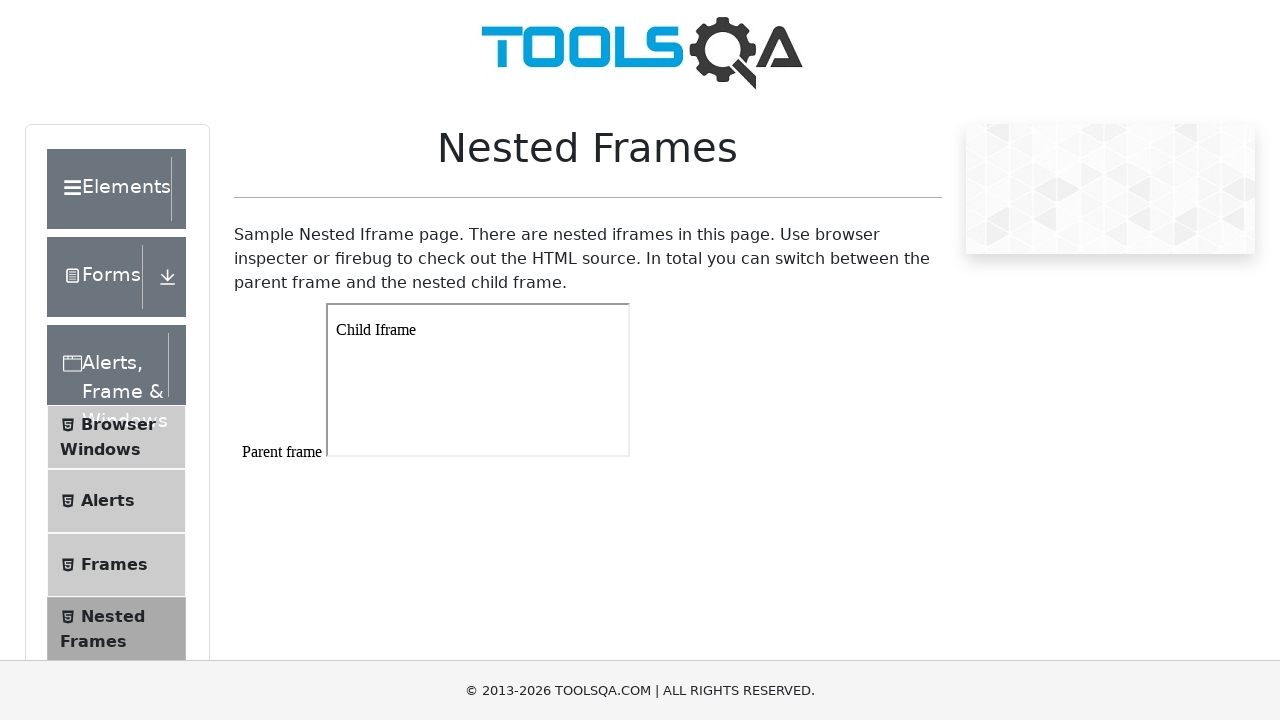

Paragraph element in child frame is ready
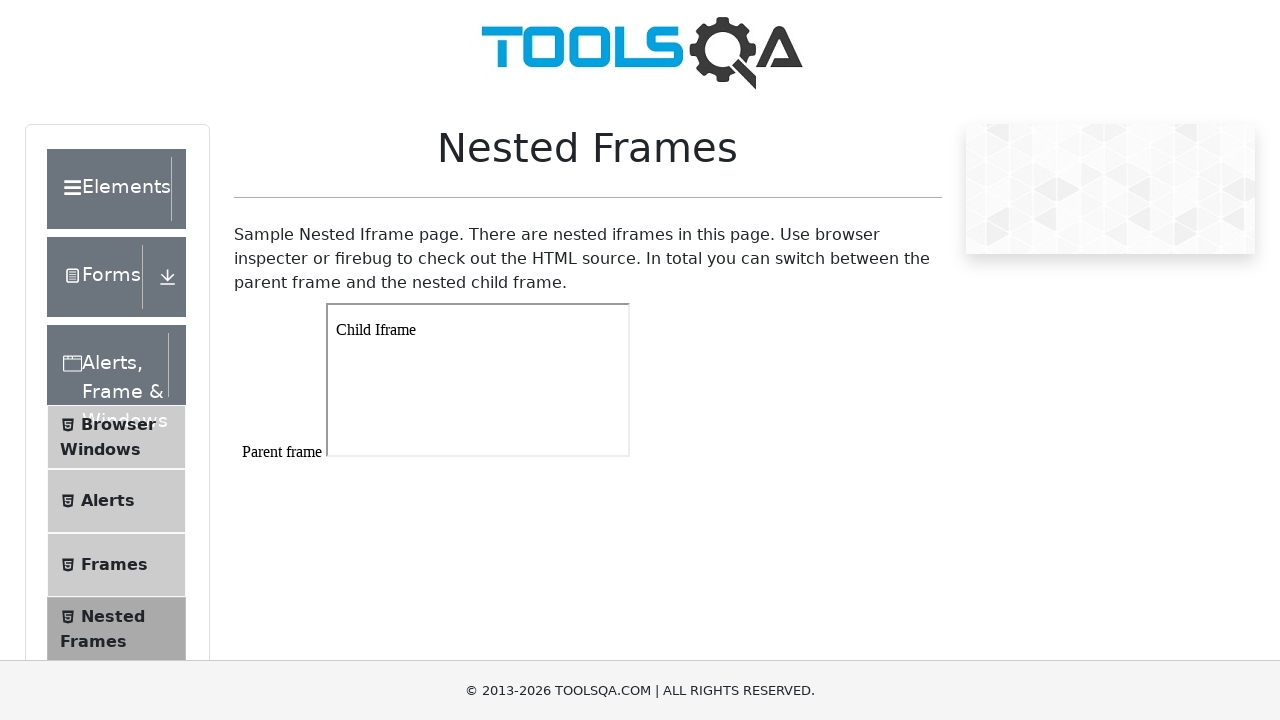

Retrieved text content from child frame paragraph: 'Child Iframe'
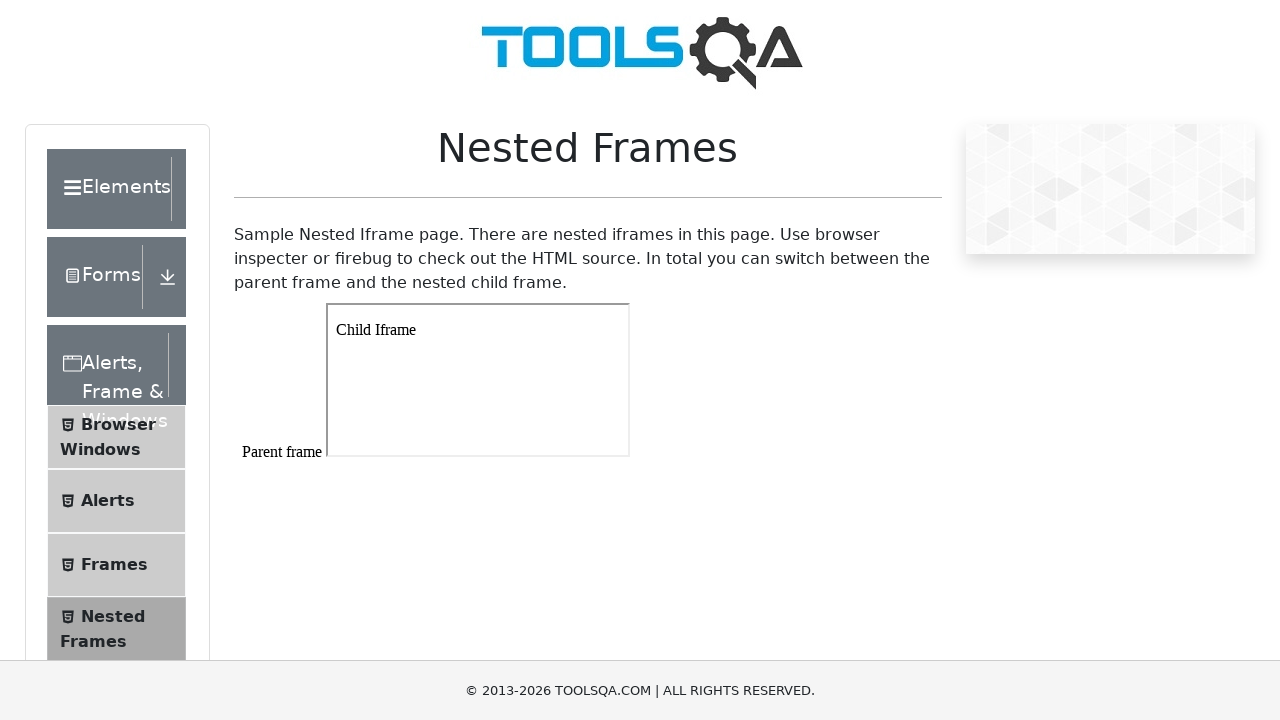

Printed text content: Child Iframe
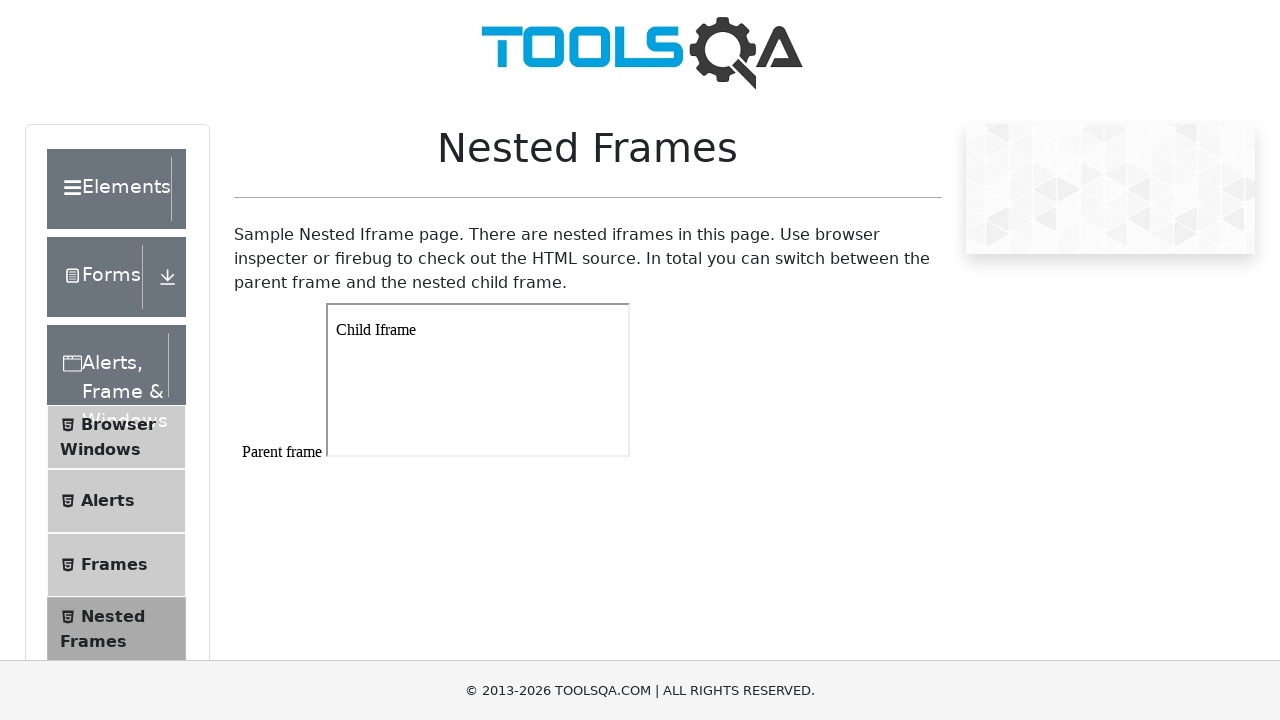

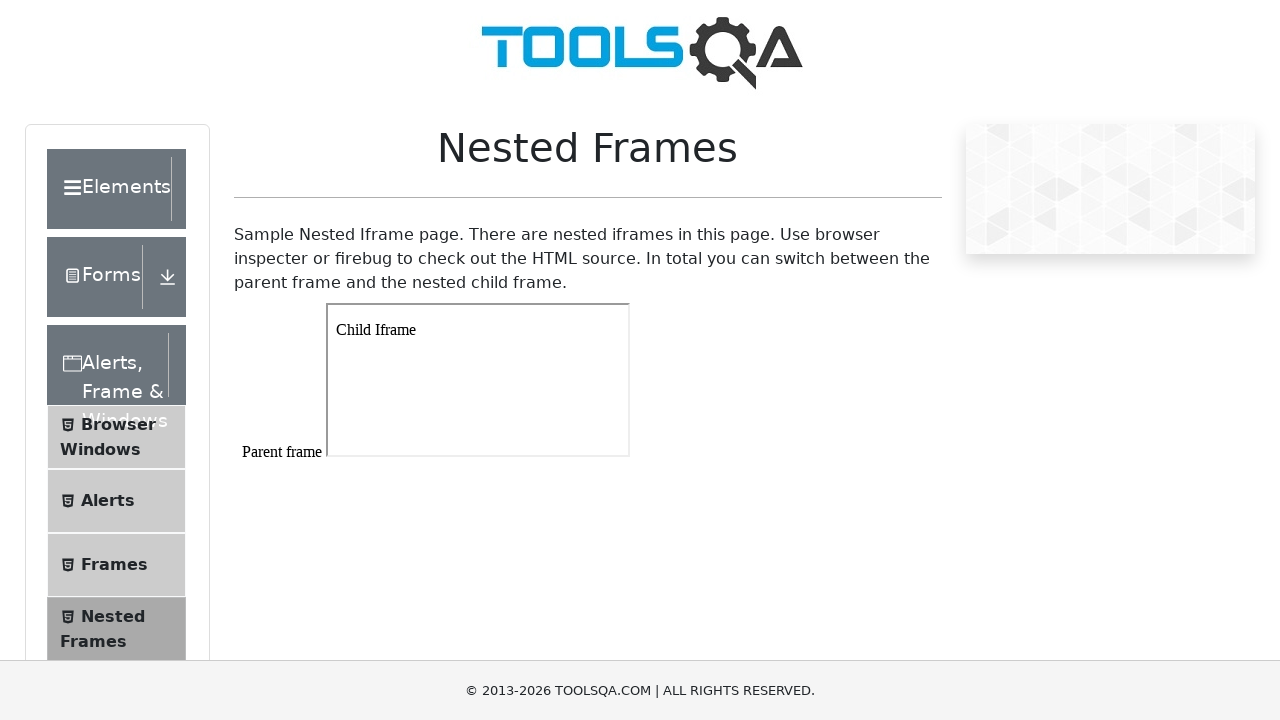